Tests adding jQuery Growl notifications to a page by injecting jQuery and jQuery Growl scripts, then displaying notification messages on the page.

Starting URL: http://the-internet.herokuapp.com

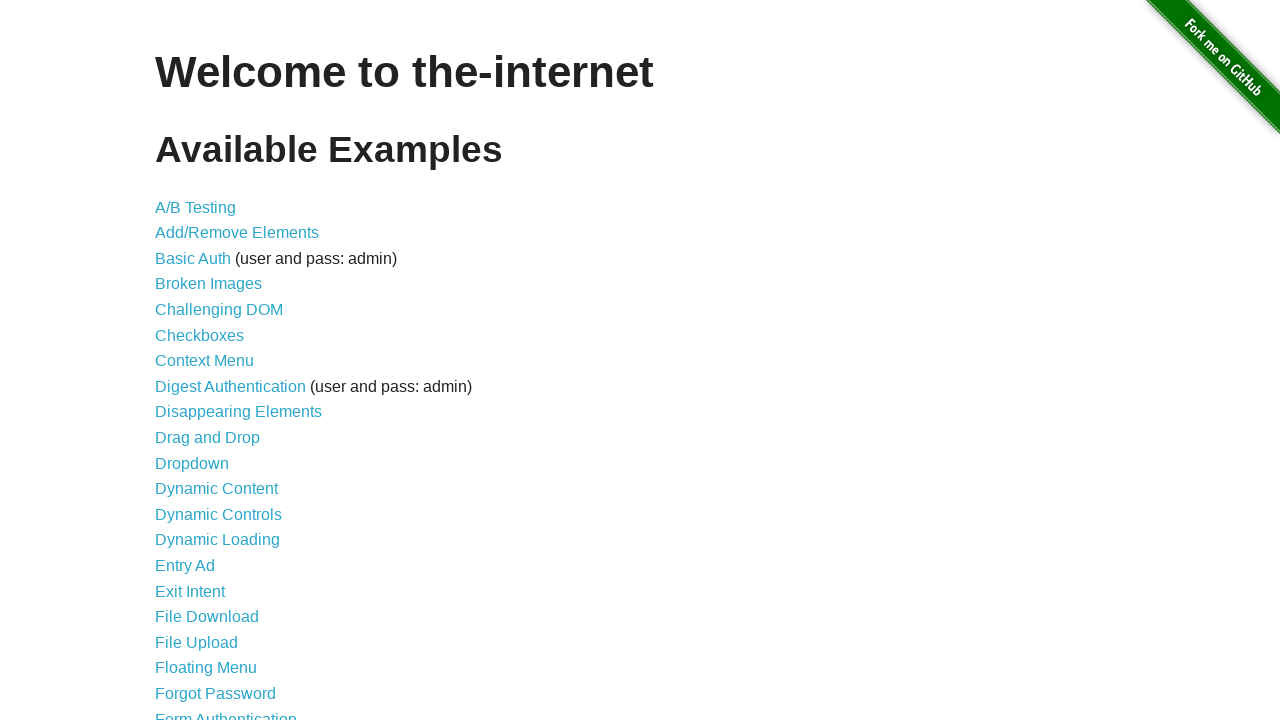

Injected jQuery script into page
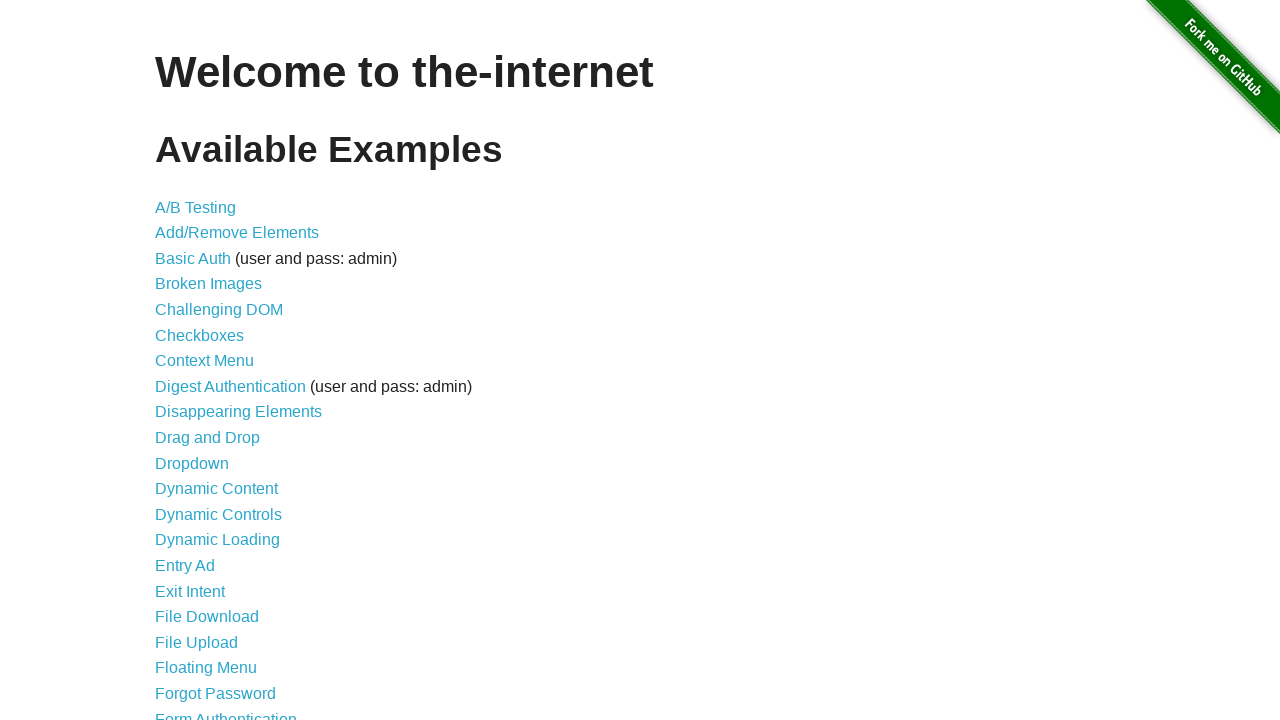

jQuery library loaded successfully
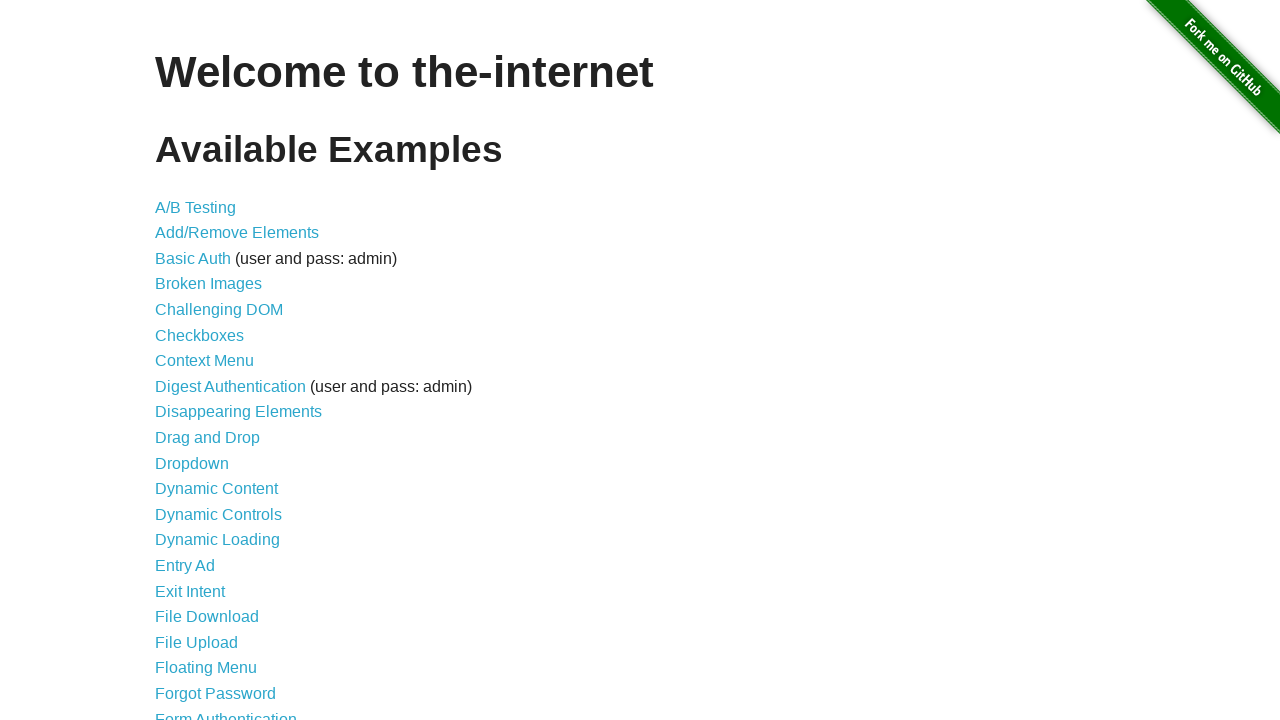

Injected jQuery Growl script into page
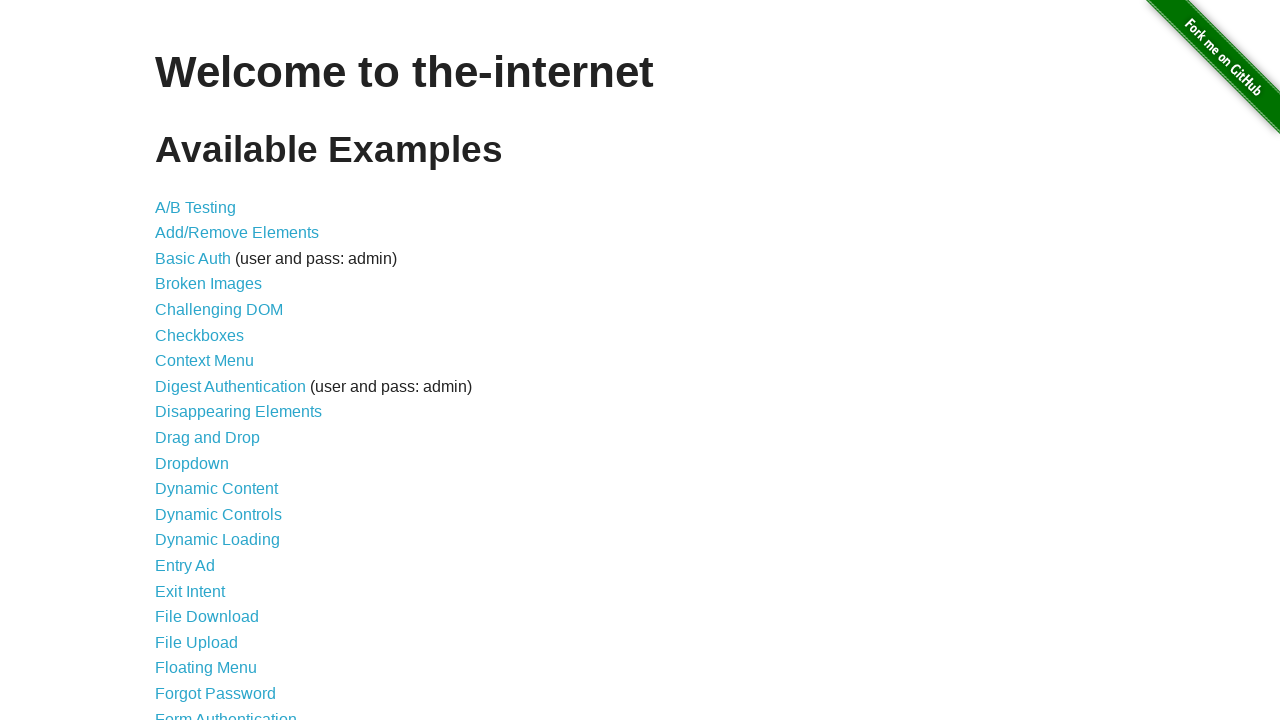

Injected jQuery Growl stylesheet into page
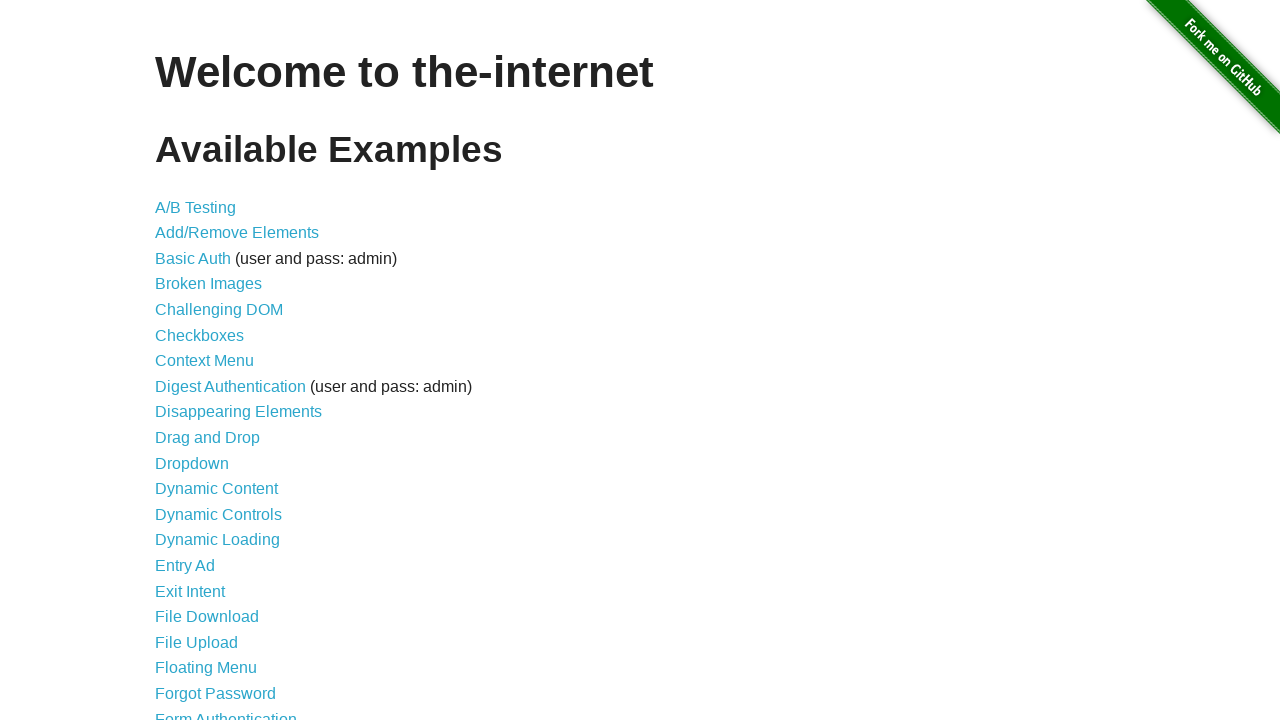

jQuery Growl library loaded successfully
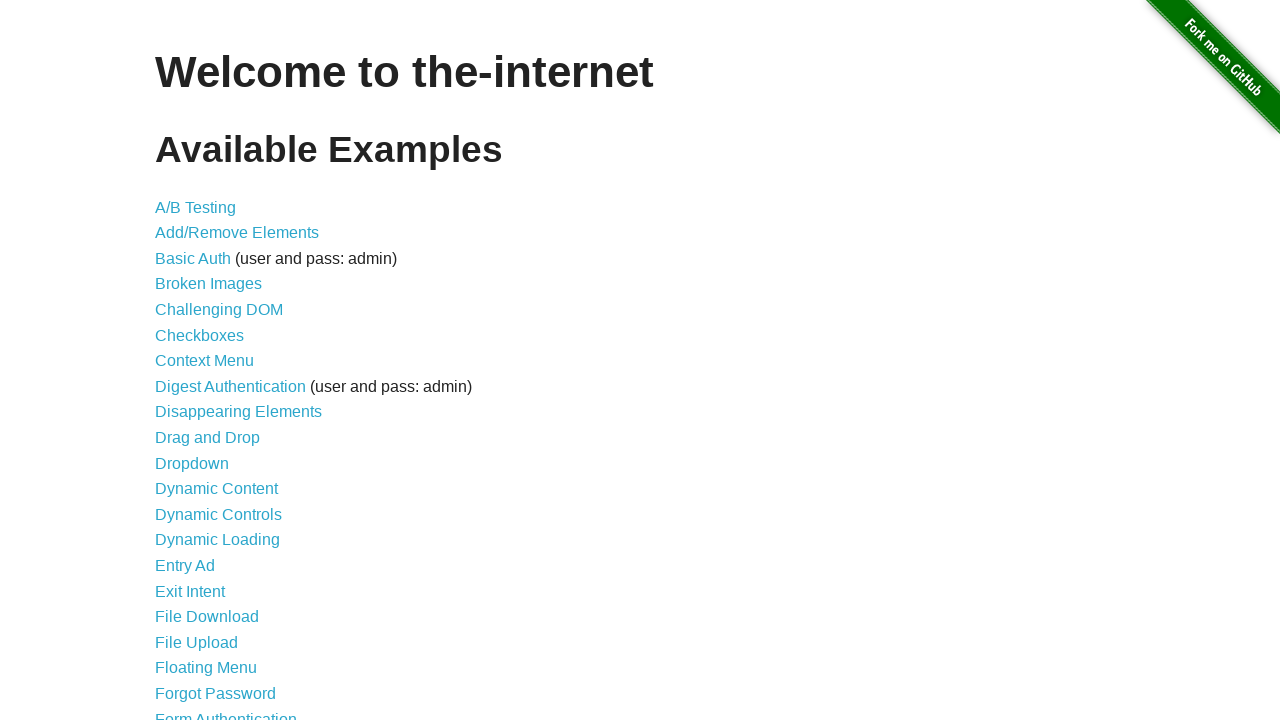

Displayed GET notification using jQuery Growl
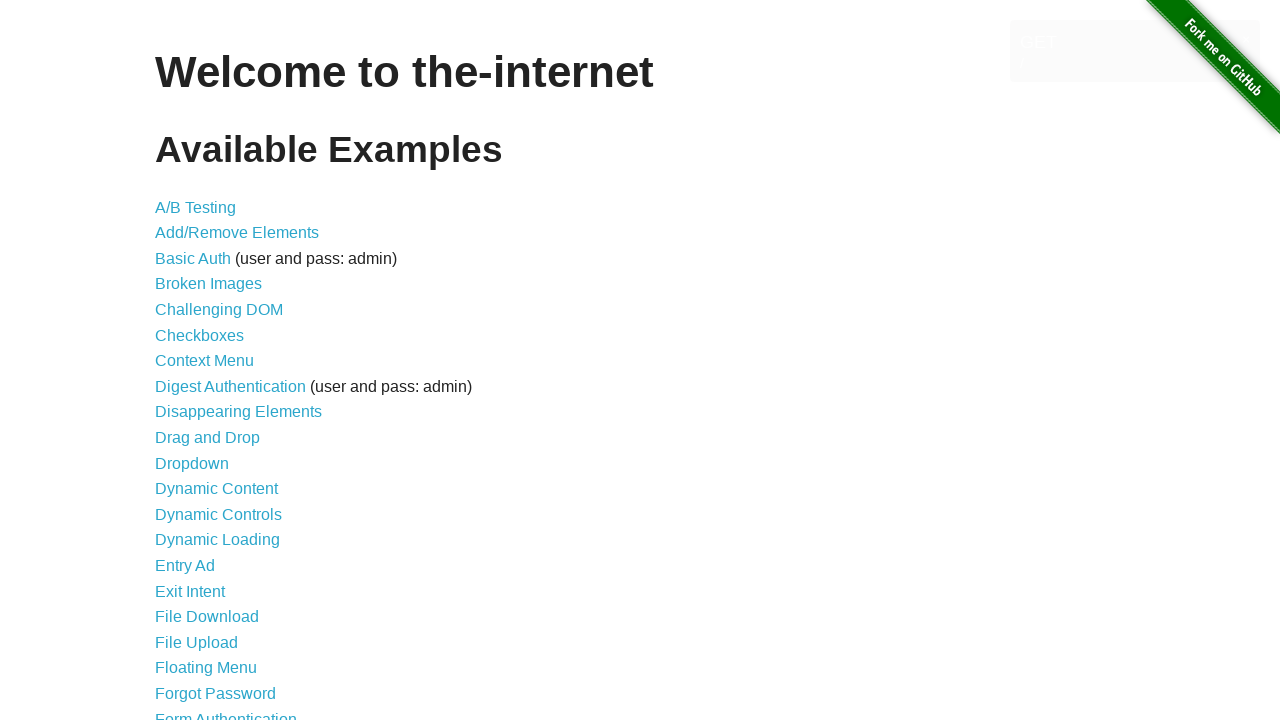

Displayed ERROR notification using jQuery Growl
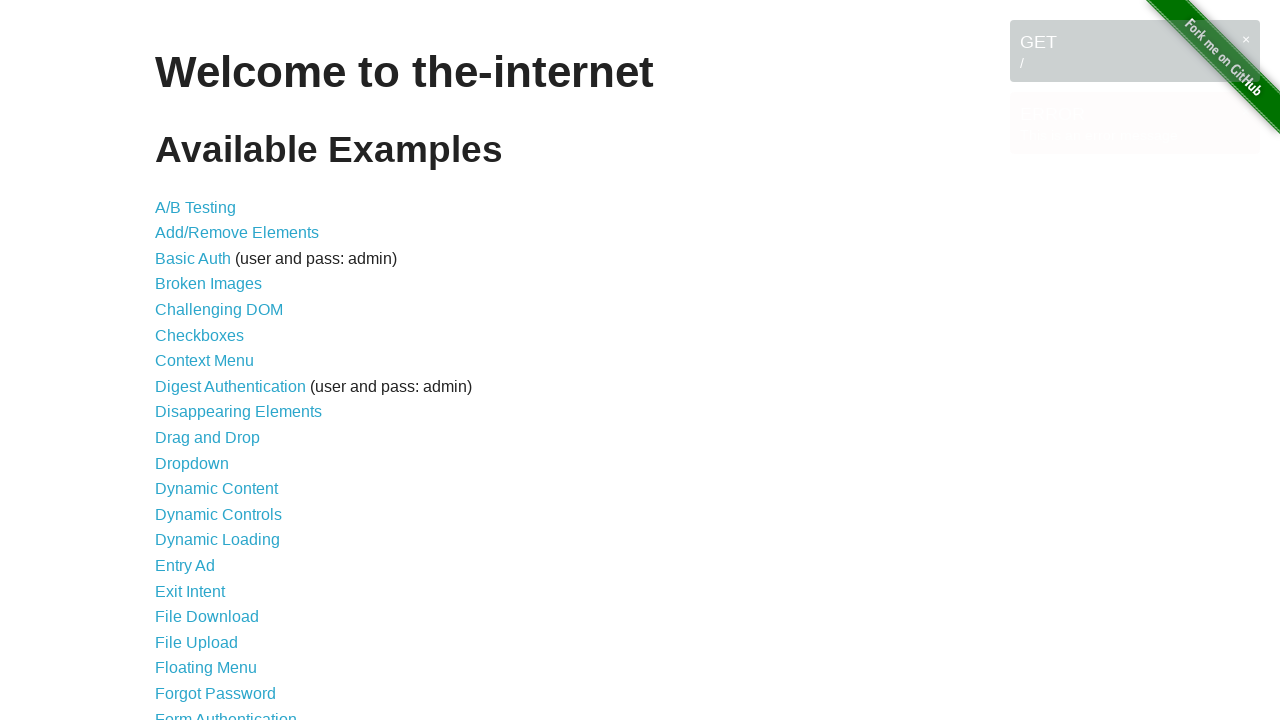

Displayed Notice notification using jQuery Growl
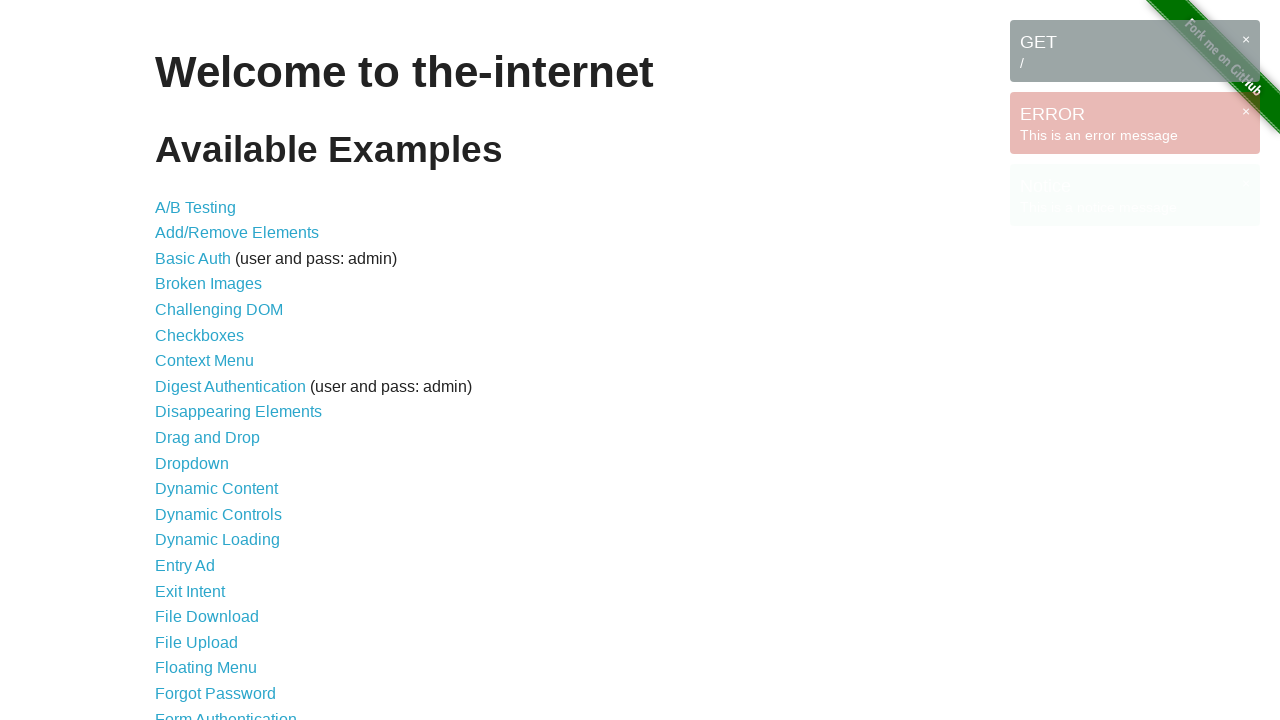

Displayed Warning notification using jQuery Growl
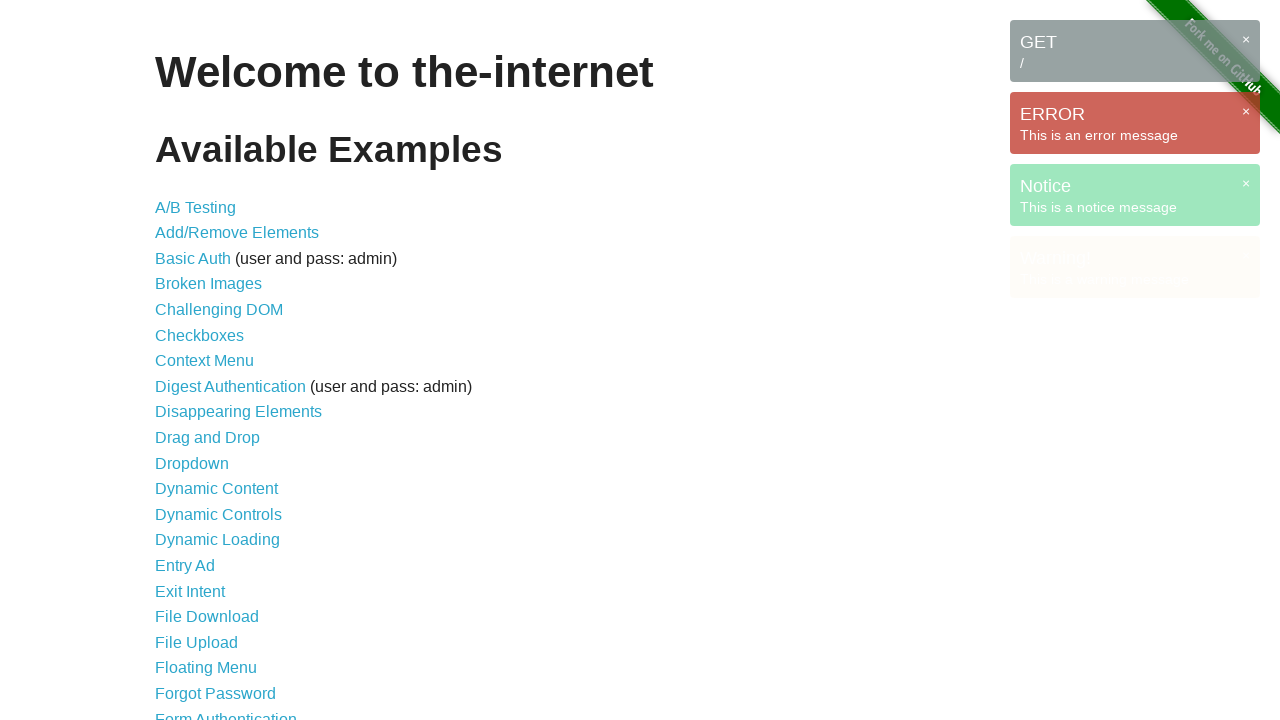

All notification messages are now visible on the page
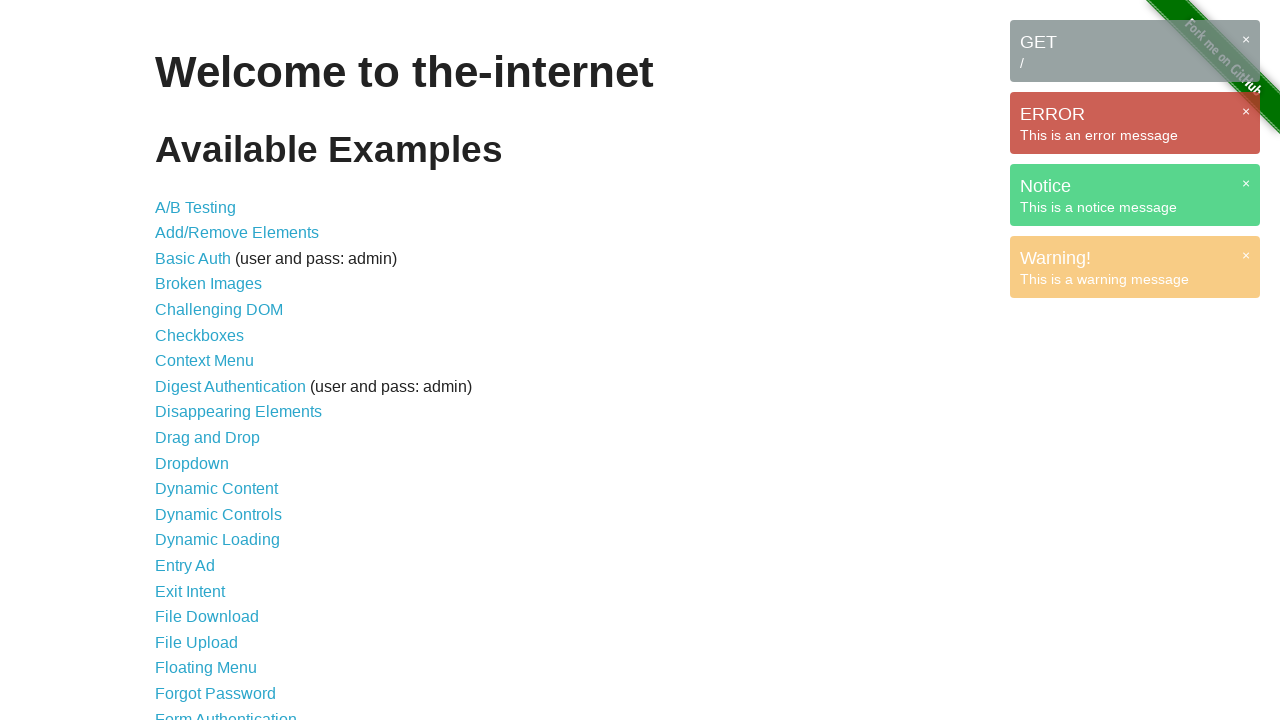

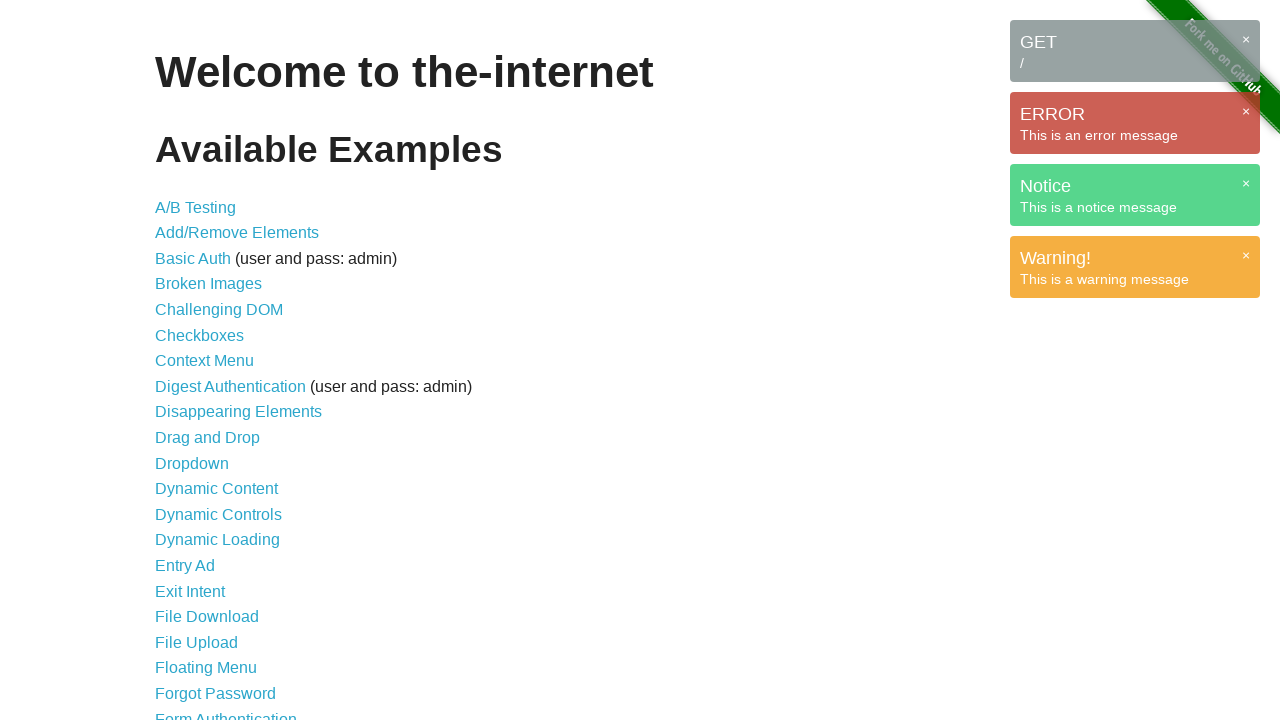